Tests dropdown functionality on a travel booking practice site by clicking to open passenger selector, incrementing adult count to 4, verifying the count displays correctly, and closing the dropdown

Starting URL: https://www.rahulshettyacademy.com/dropdownsPractise/

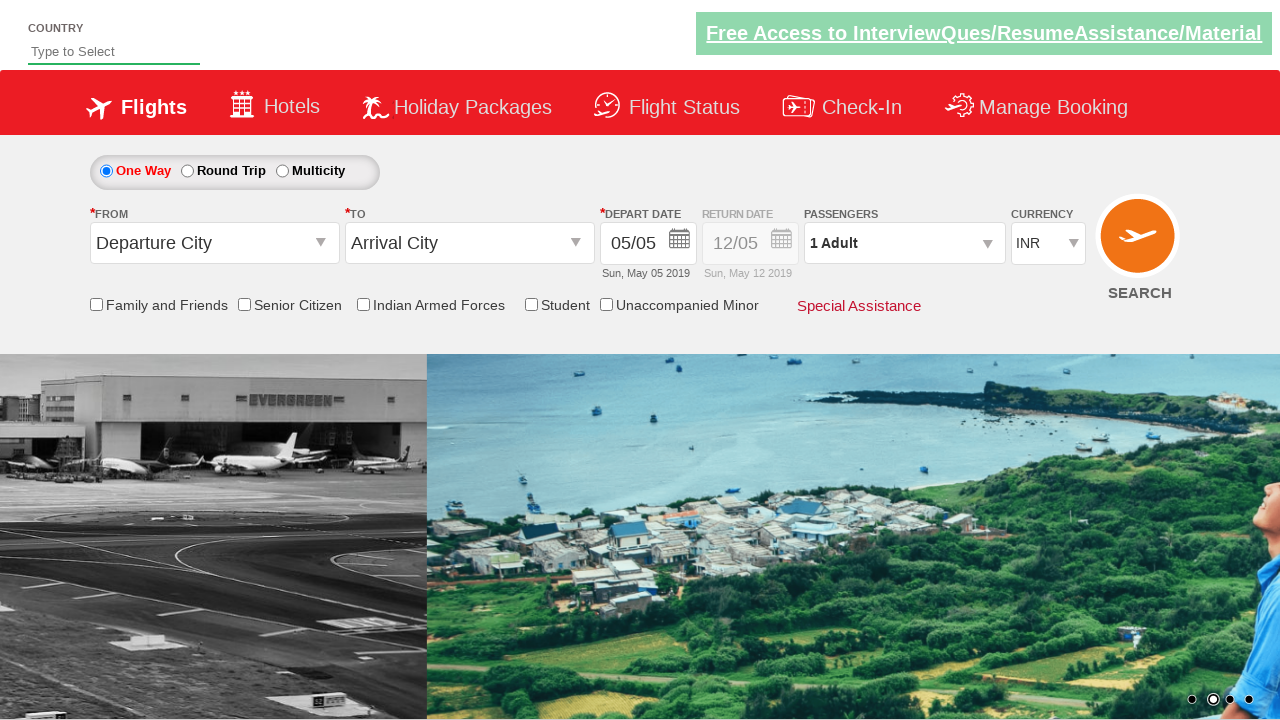

Clicked passenger info dropdown to open it at (904, 243) on #divpaxinfo
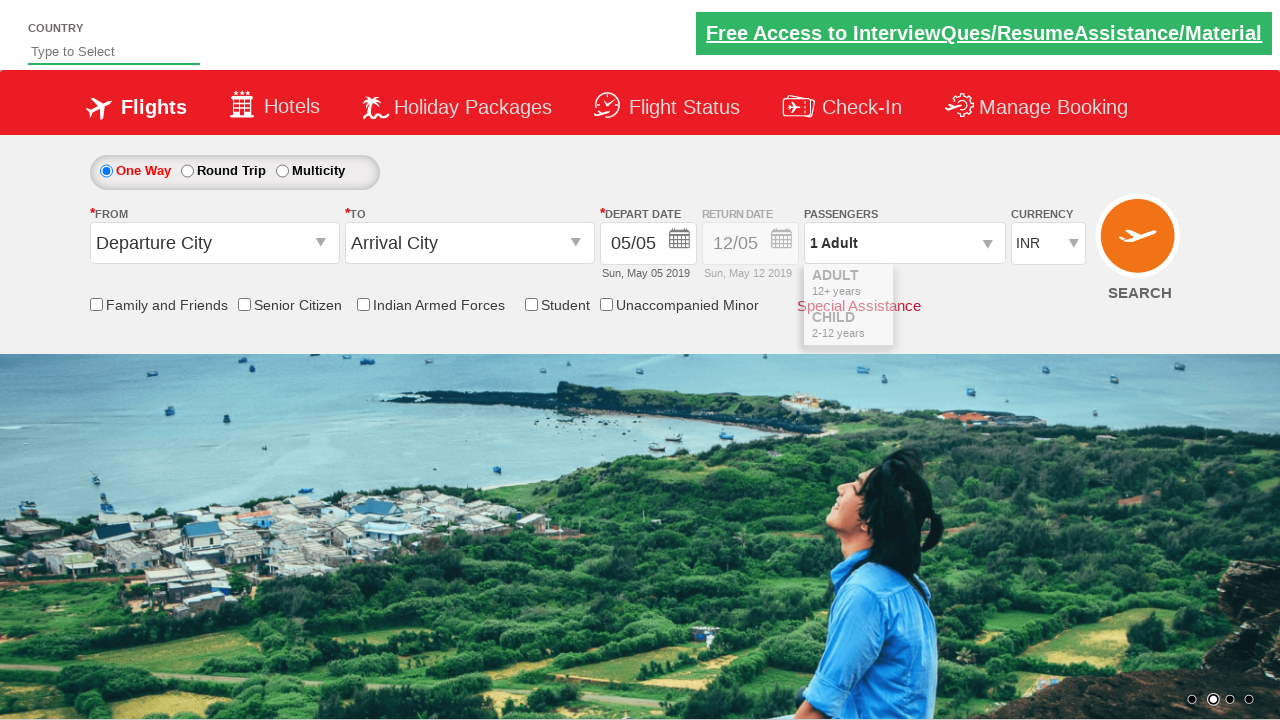

Waited for dropdown to be visible
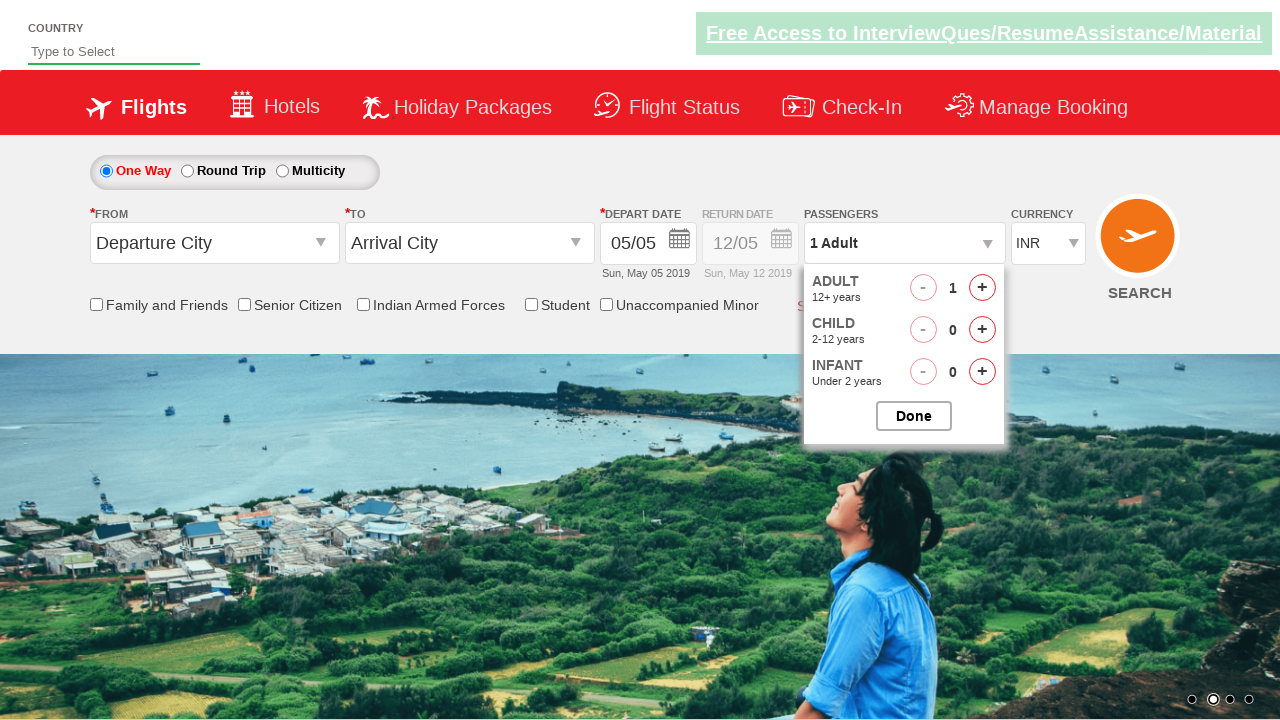

Clicked adult increment button (iteration 1 of 3) at (982, 288) on #hrefIncAdt
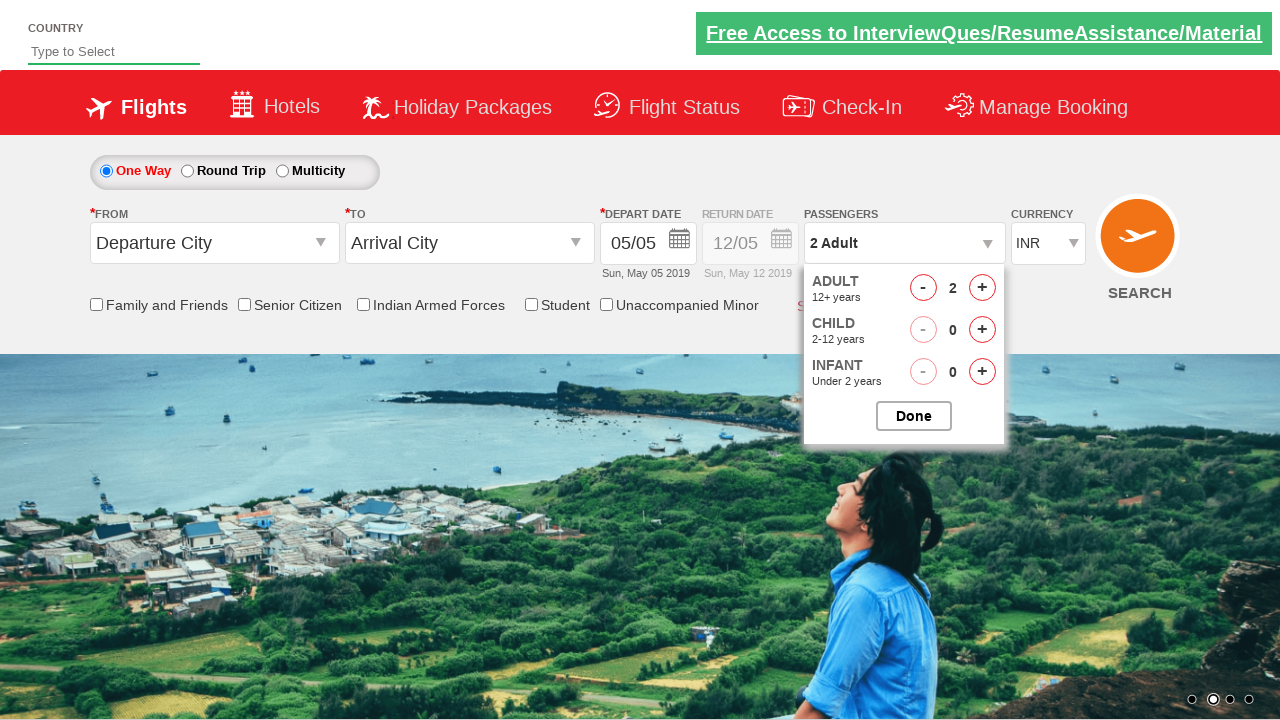

Clicked adult increment button (iteration 2 of 3) at (982, 288) on #hrefIncAdt
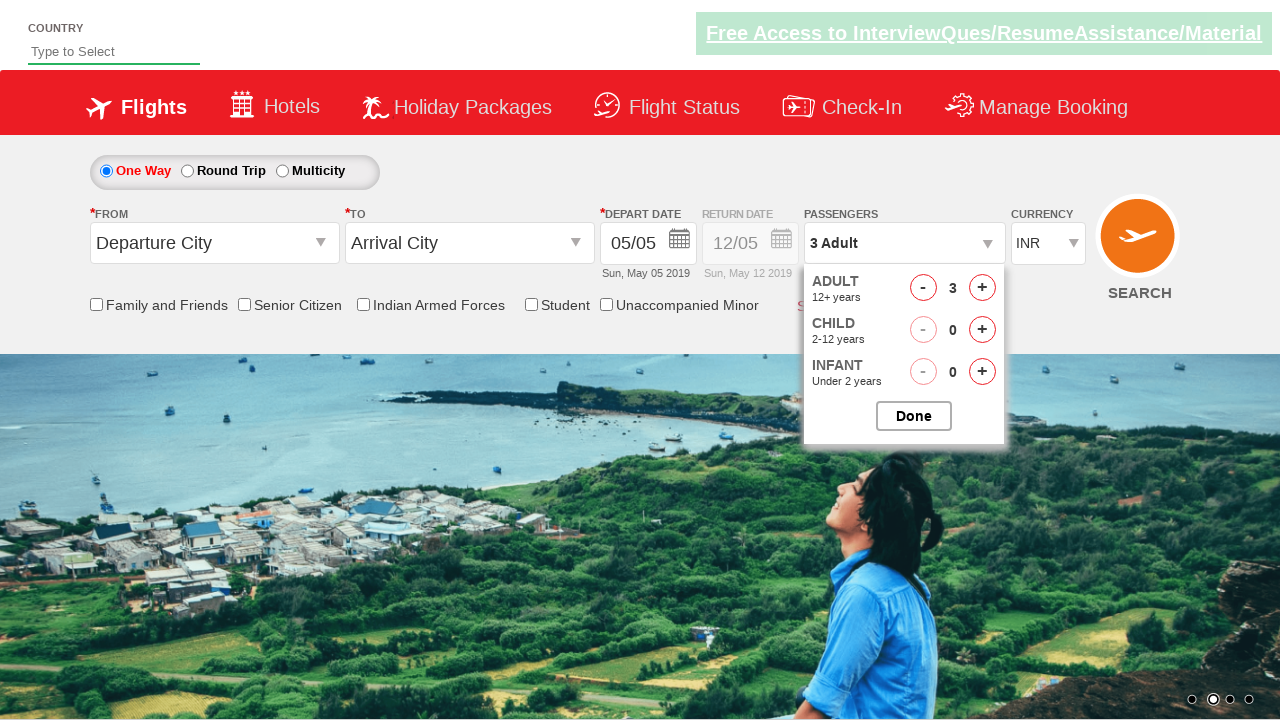

Clicked adult increment button (iteration 3 of 3) at (982, 288) on #hrefIncAdt
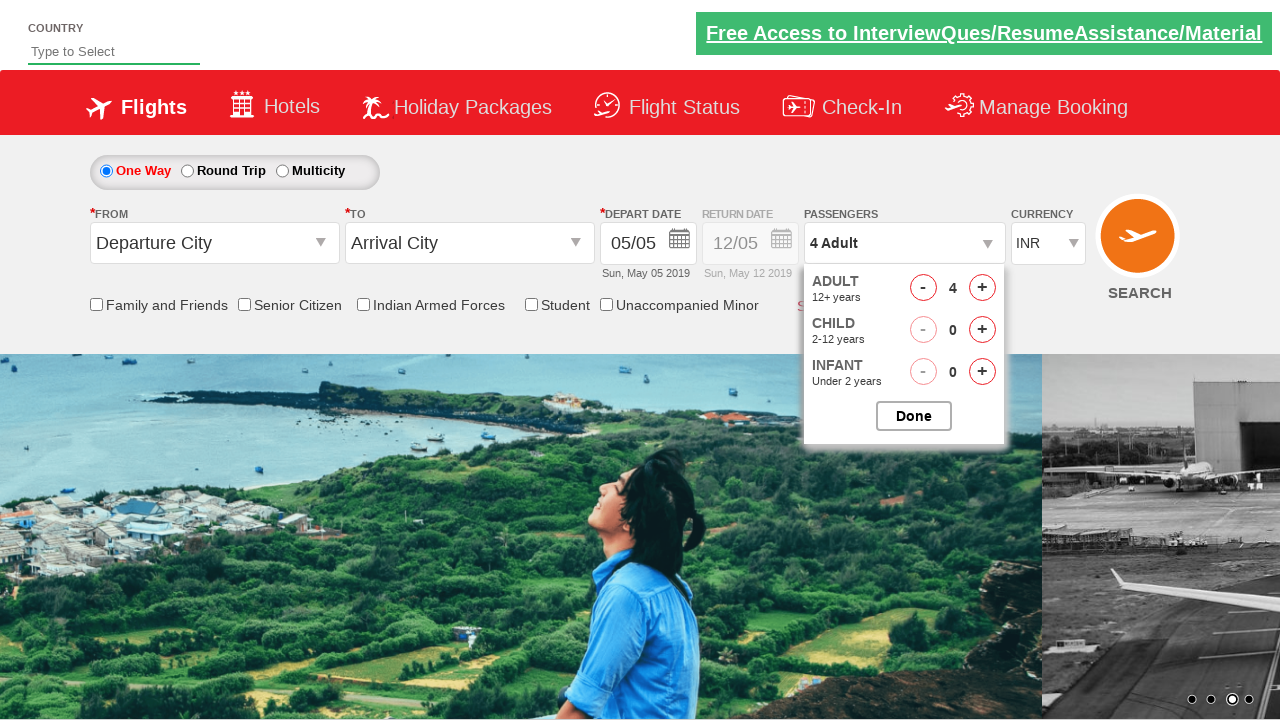

Retrieved passenger count text content
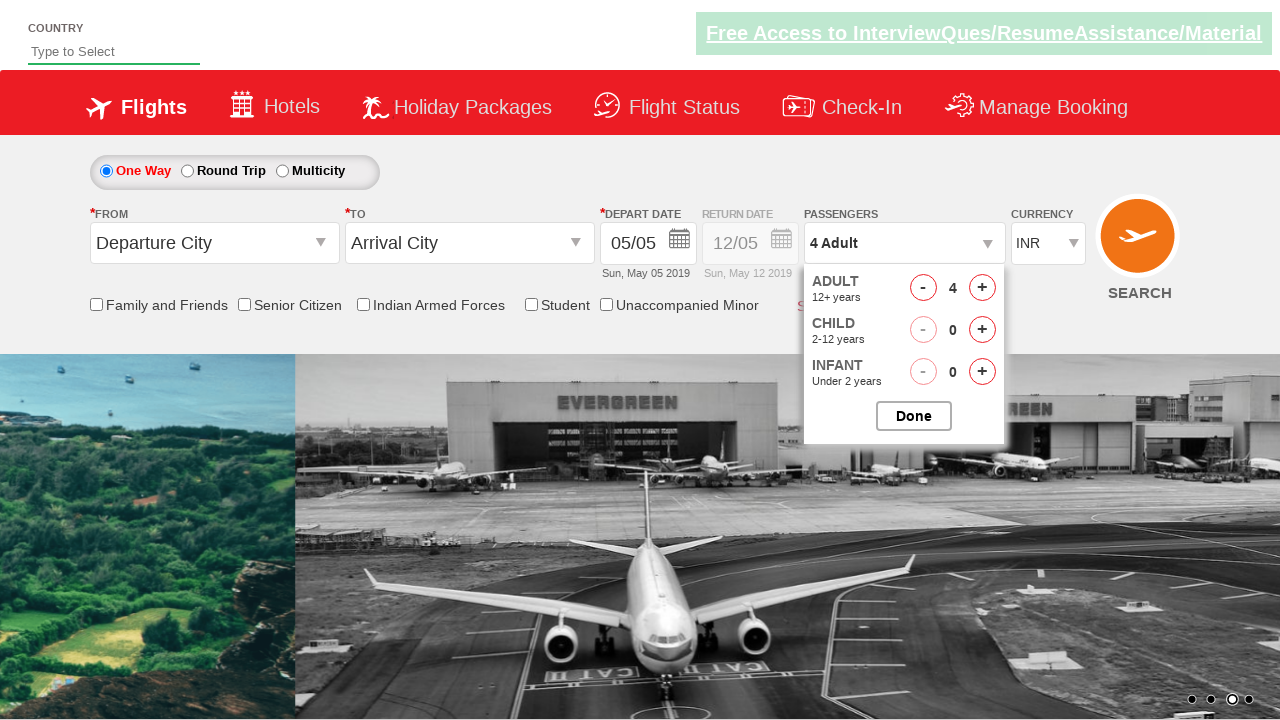

Verified passenger count displays '4 Adult'
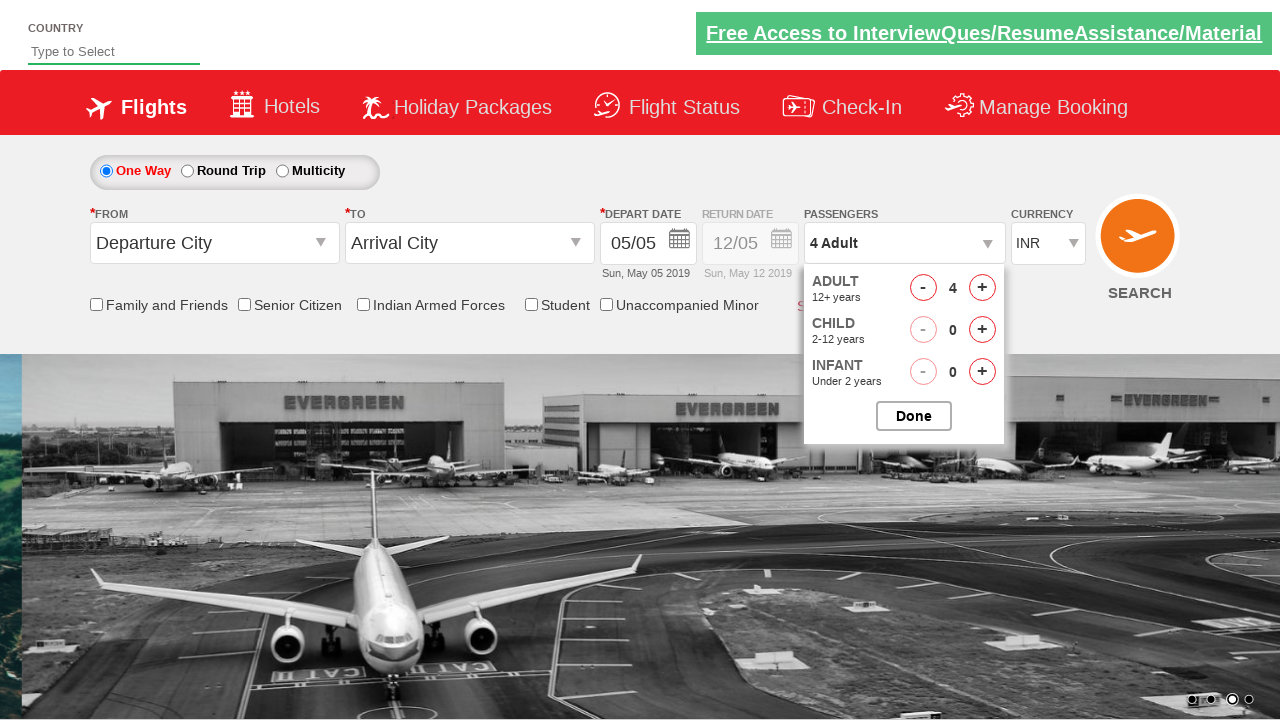

Closed the passenger options dropdown at (914, 416) on #btnclosepaxoption
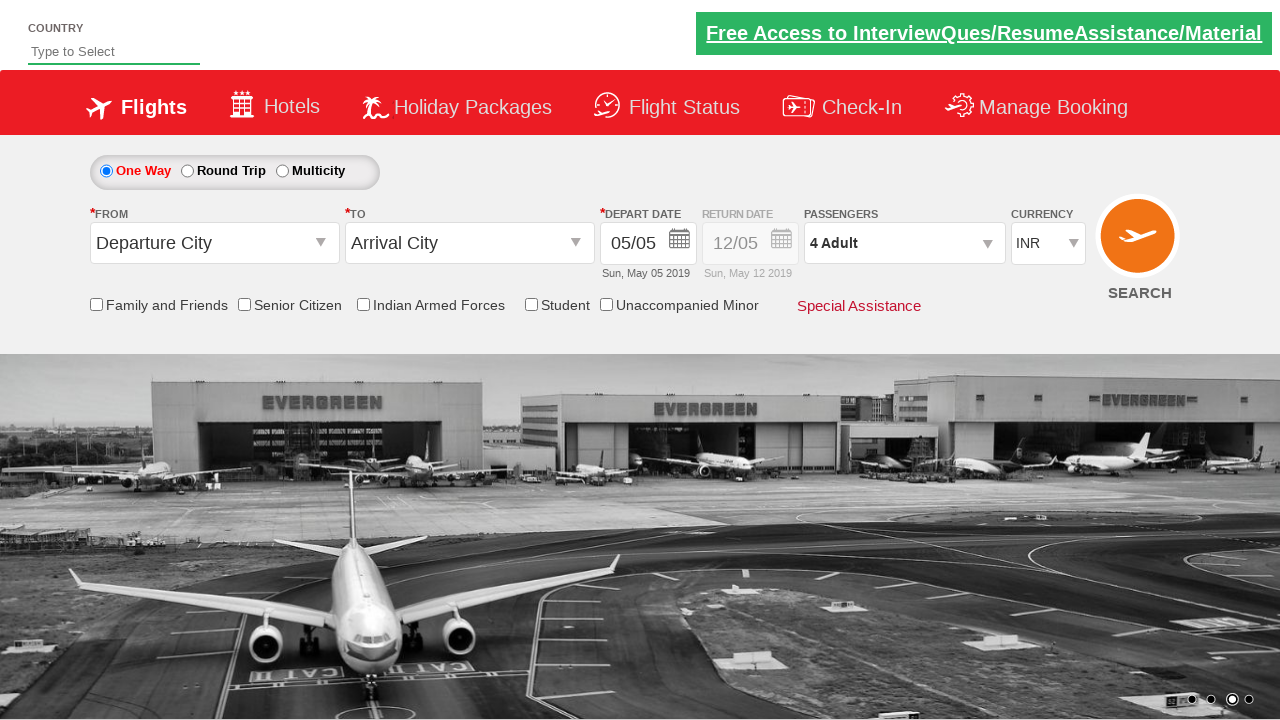

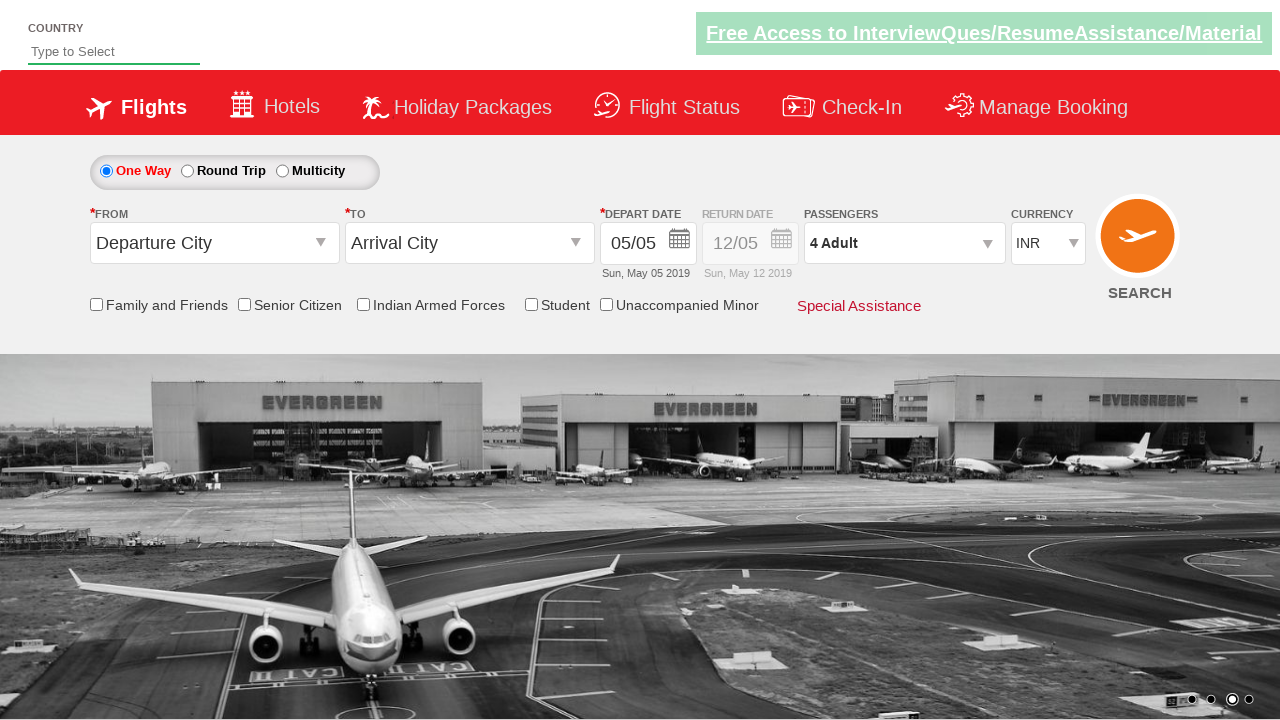